Tests that a todo item is removed when edited to have an empty text string

Starting URL: https://demo.playwright.dev/todomvc

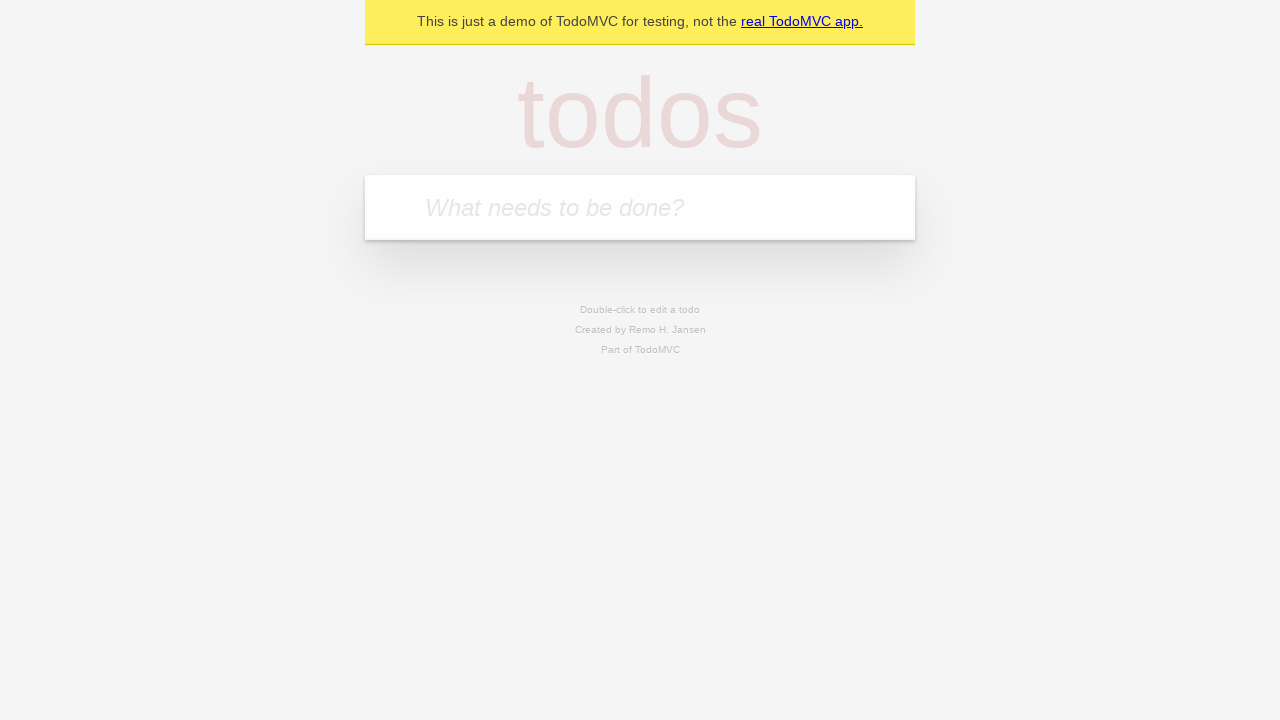

Filled todo input with 'buy some cheese' on internal:attr=[placeholder="What needs to be done?"i]
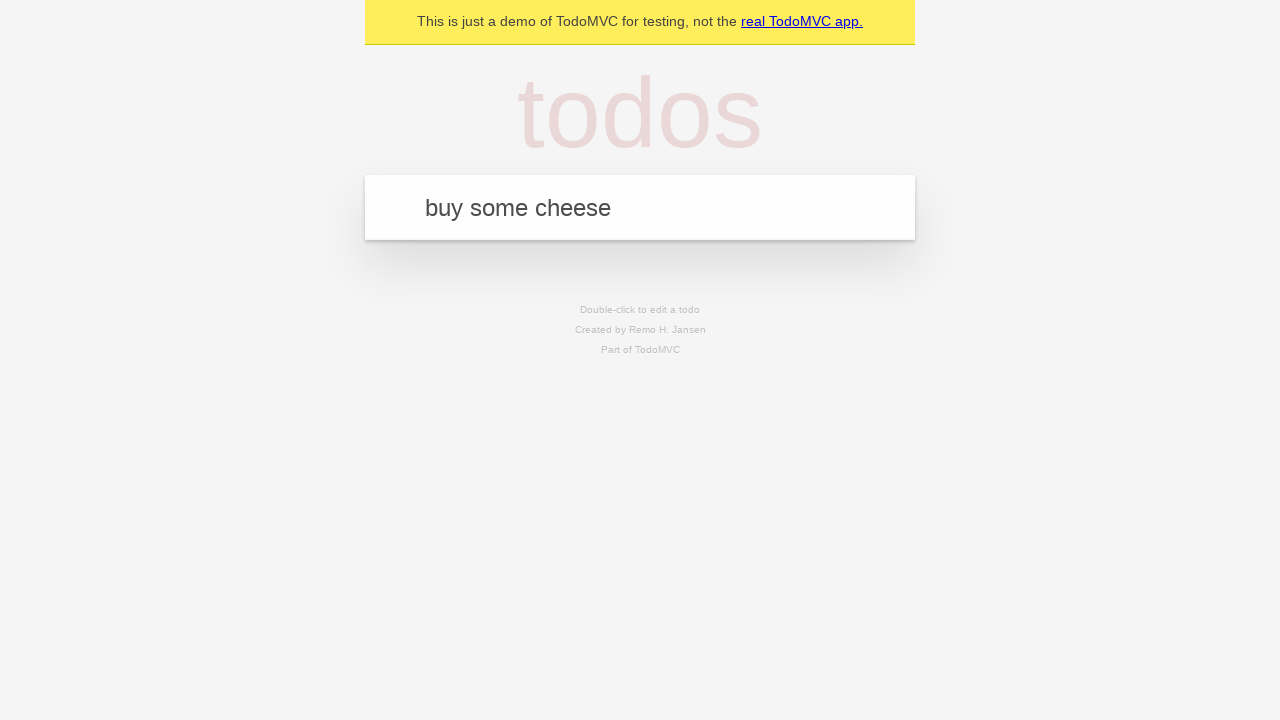

Pressed Enter to create todo 'buy some cheese' on internal:attr=[placeholder="What needs to be done?"i]
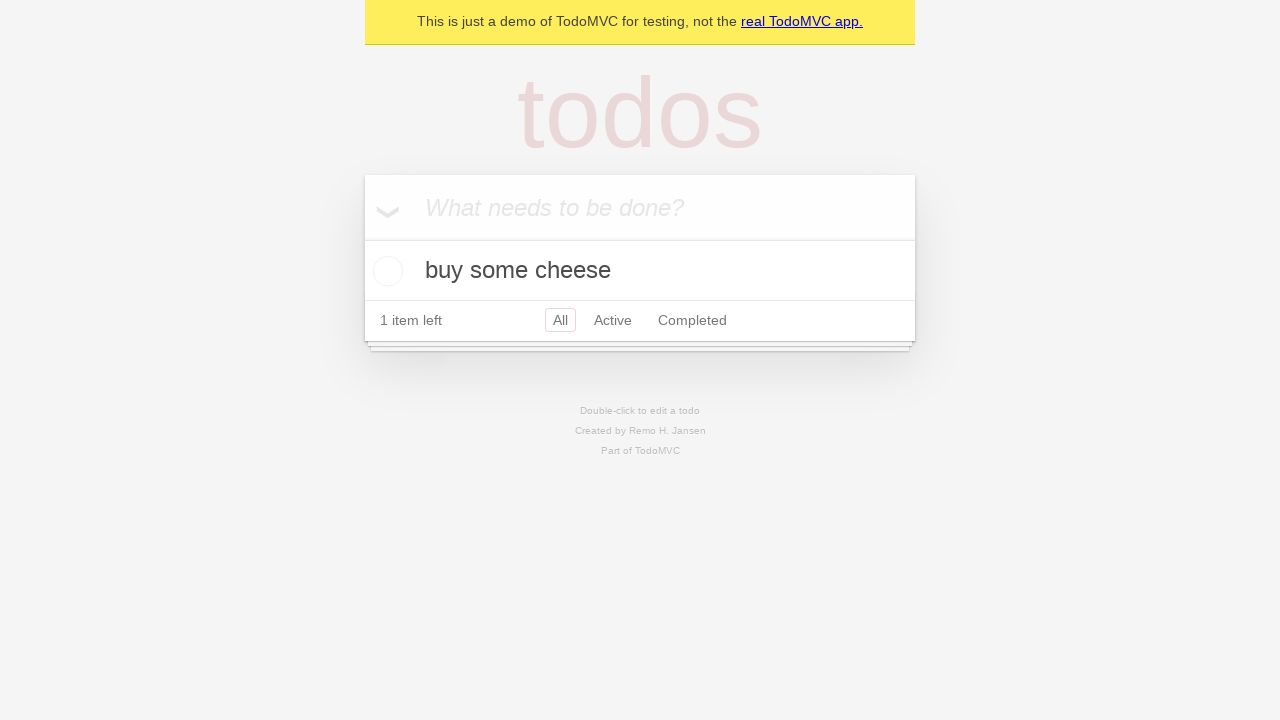

Filled todo input with 'feed the cat' on internal:attr=[placeholder="What needs to be done?"i]
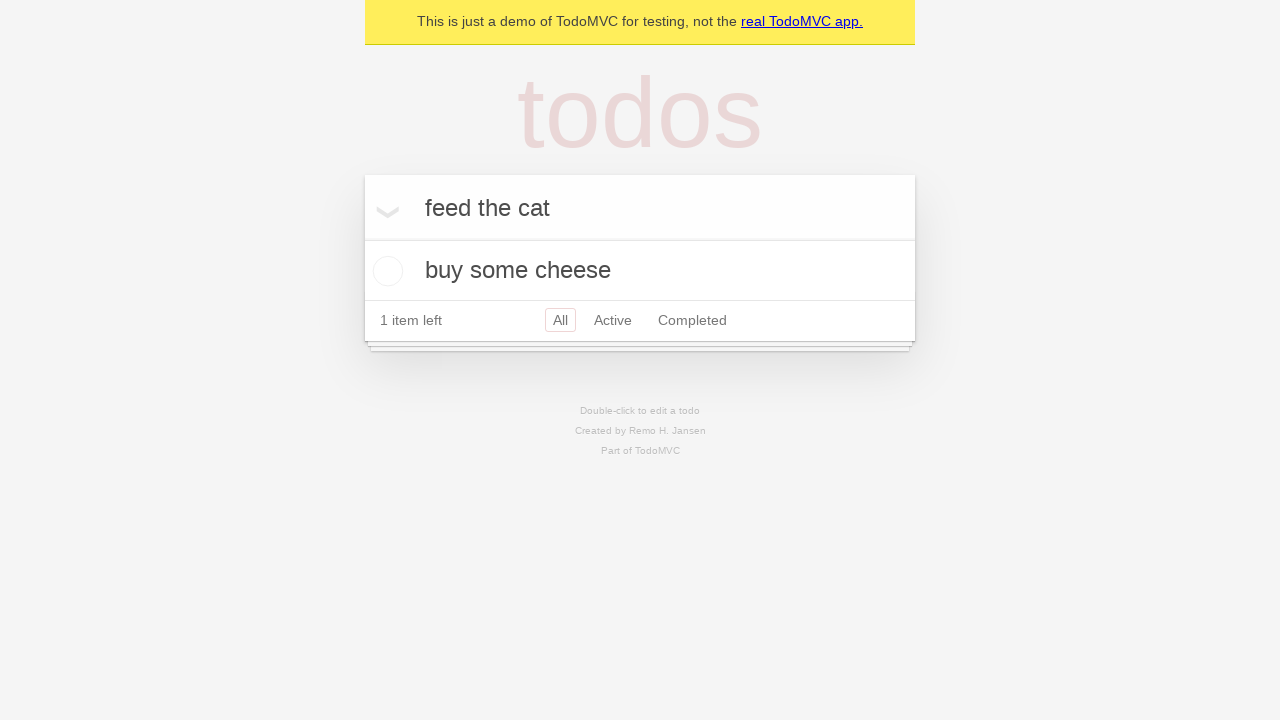

Pressed Enter to create todo 'feed the cat' on internal:attr=[placeholder="What needs to be done?"i]
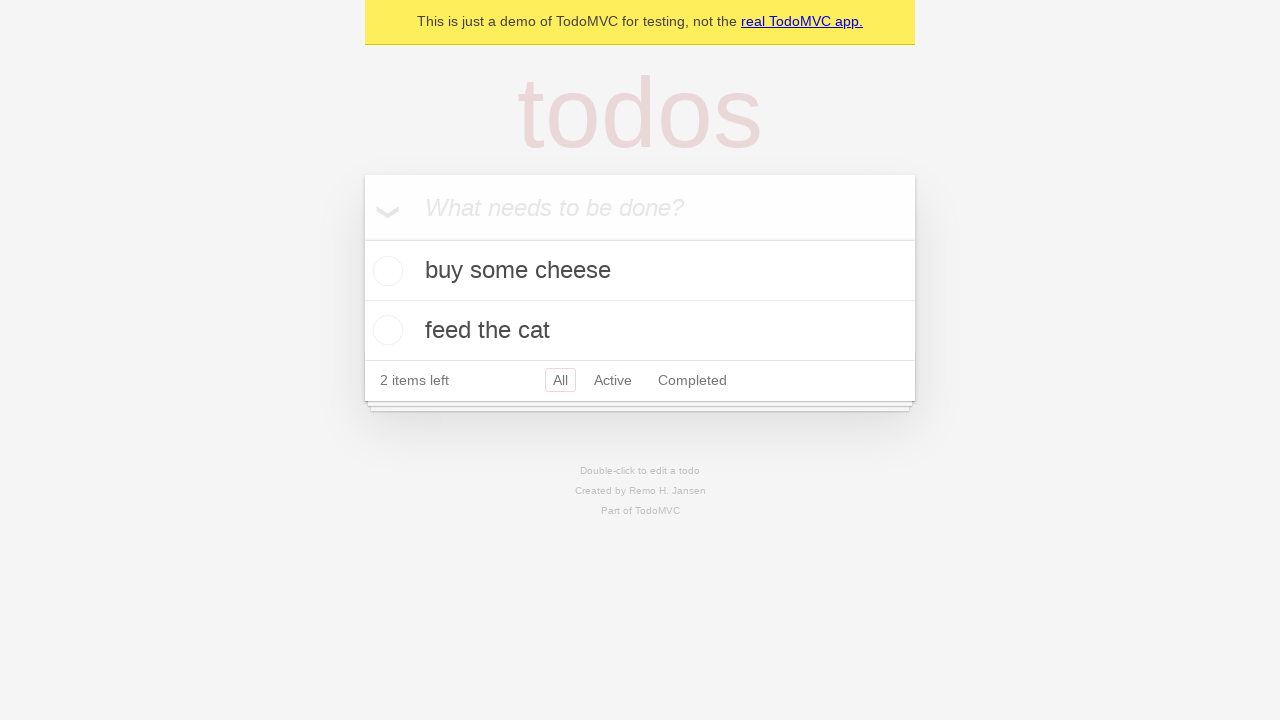

Filled todo input with 'book a doctors appointment' on internal:attr=[placeholder="What needs to be done?"i]
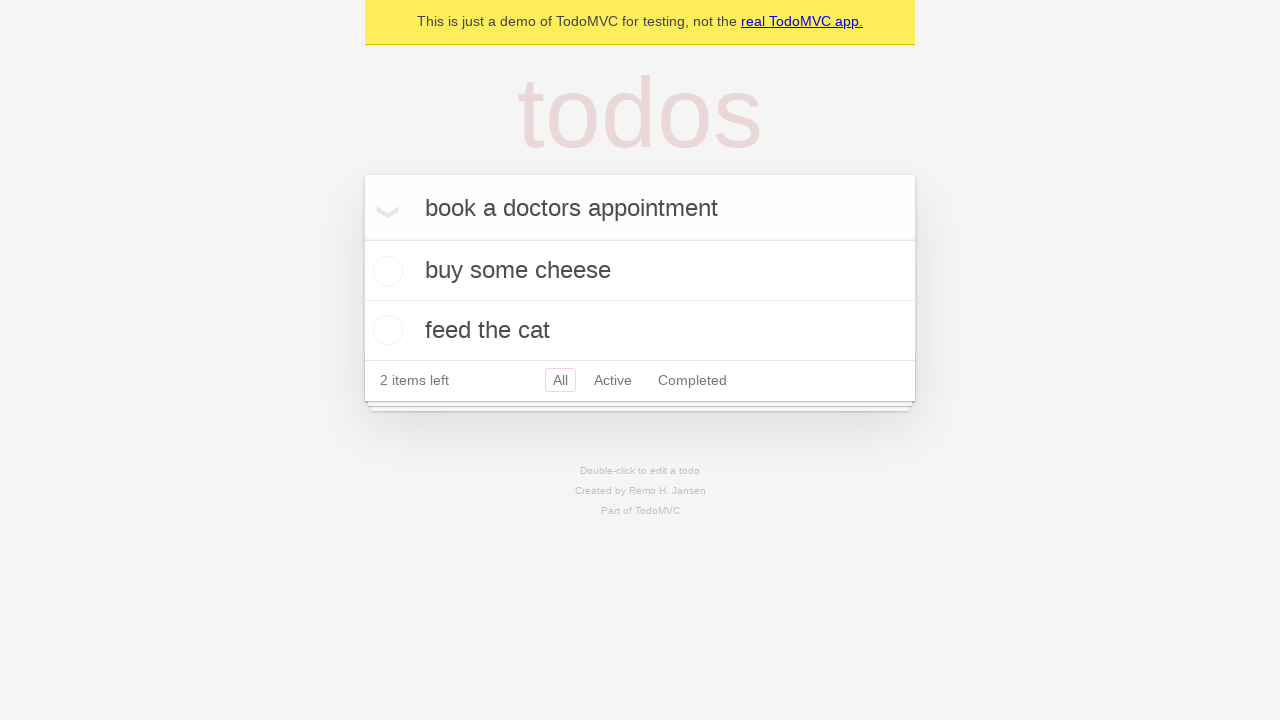

Pressed Enter to create todo 'book a doctors appointment' on internal:attr=[placeholder="What needs to be done?"i]
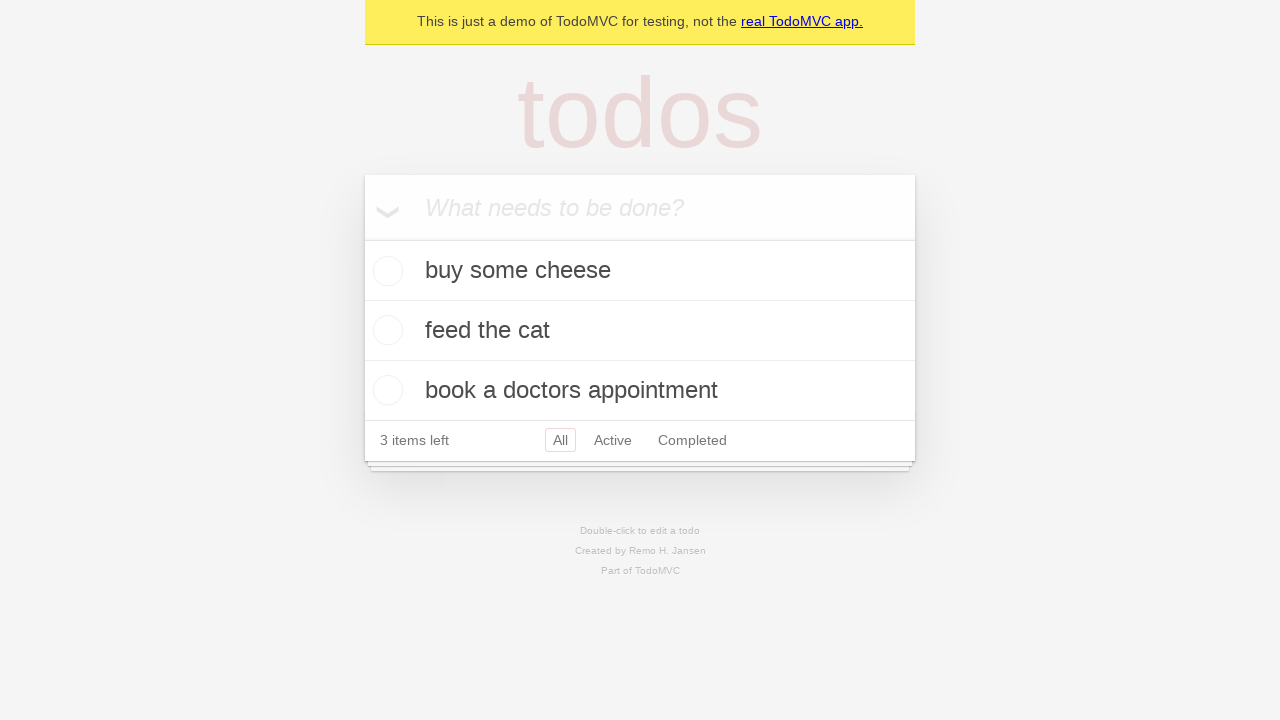

Waited for all 3 todo items to appear
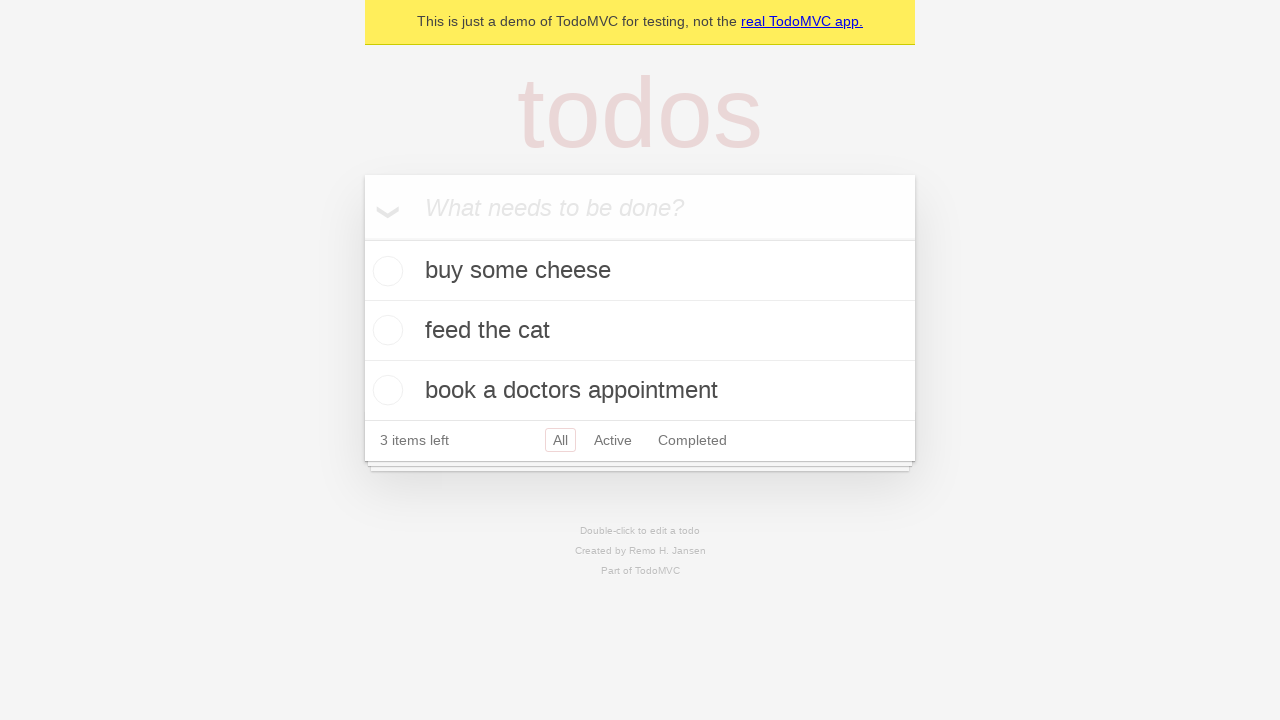

Double-clicked second todo item to enter edit mode at (640, 331) on internal:testid=[data-testid="todo-item"s] >> nth=1
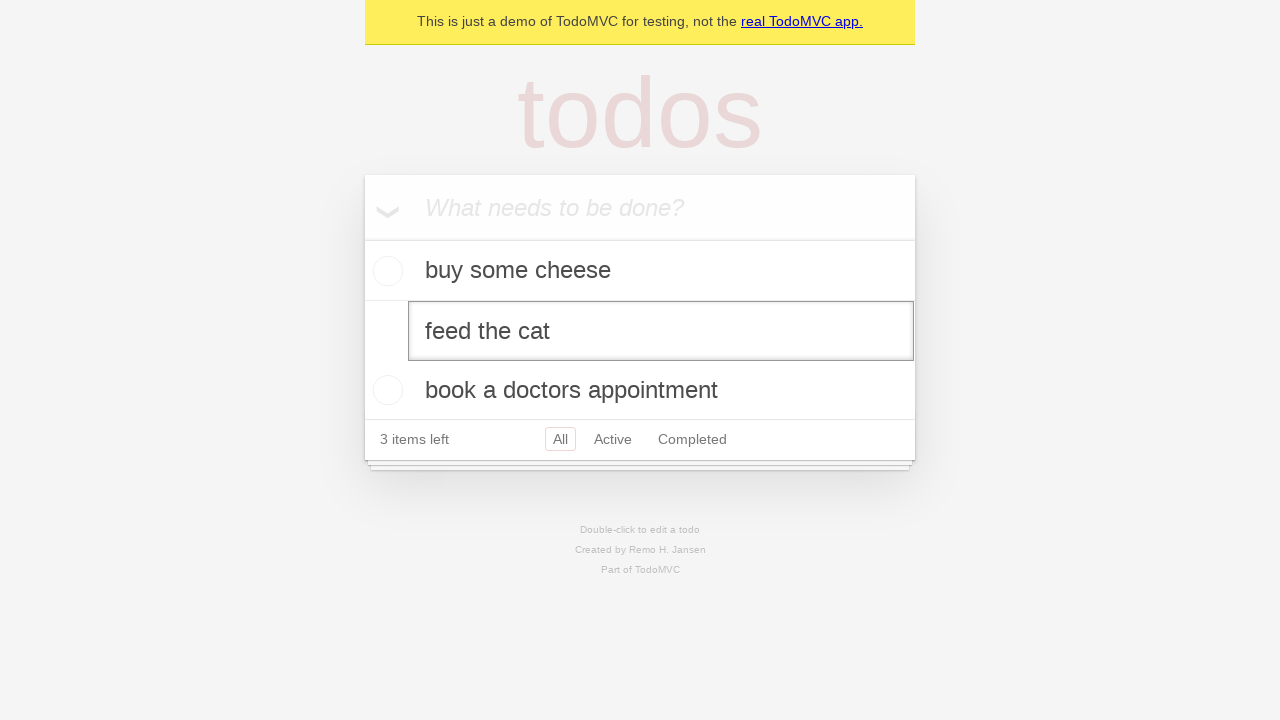

Cleared the text in the edit input field on internal:testid=[data-testid="todo-item"s] >> nth=1 >> internal:role=textbox[nam
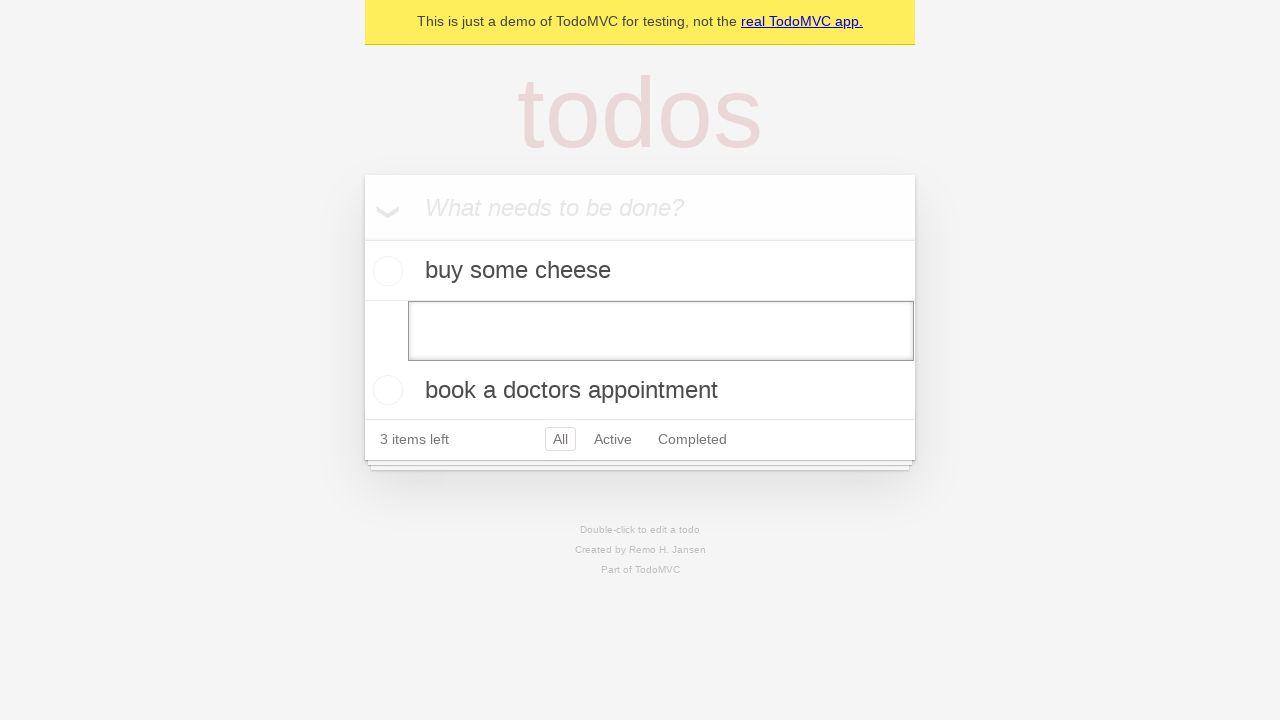

Pressed Enter to confirm empty text, removing the todo item on internal:testid=[data-testid="todo-item"s] >> nth=1 >> internal:role=textbox[nam
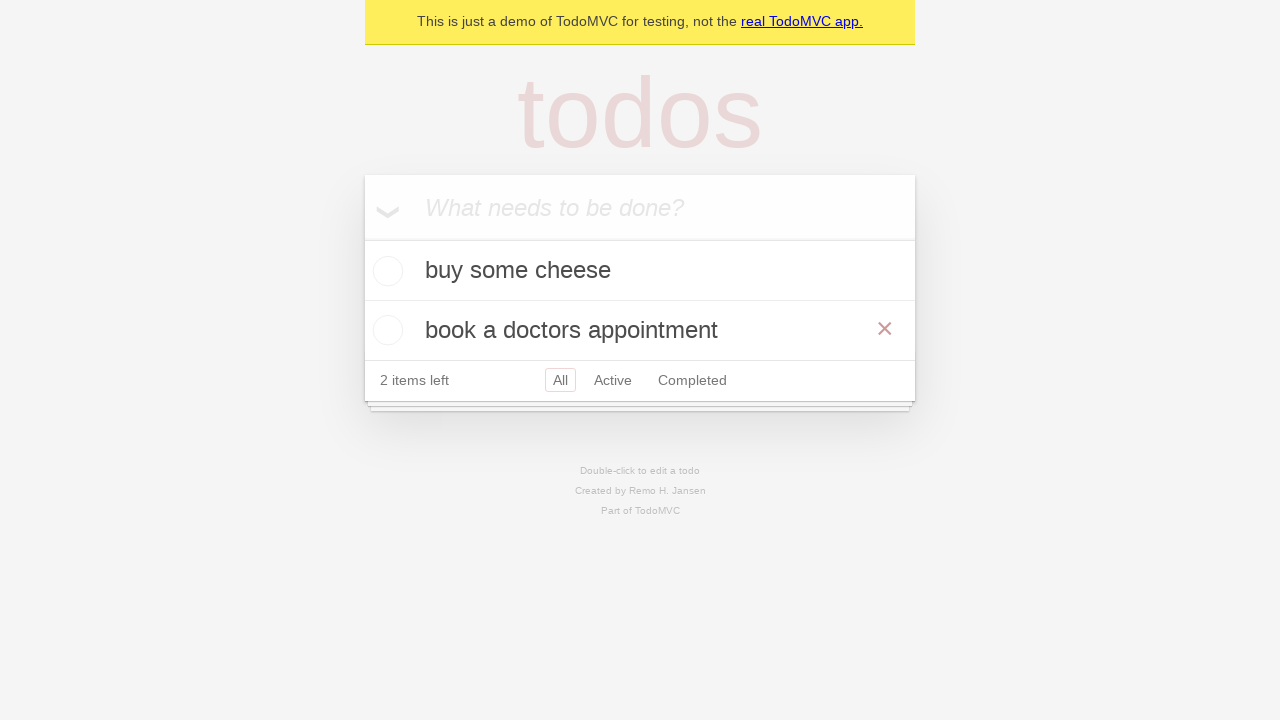

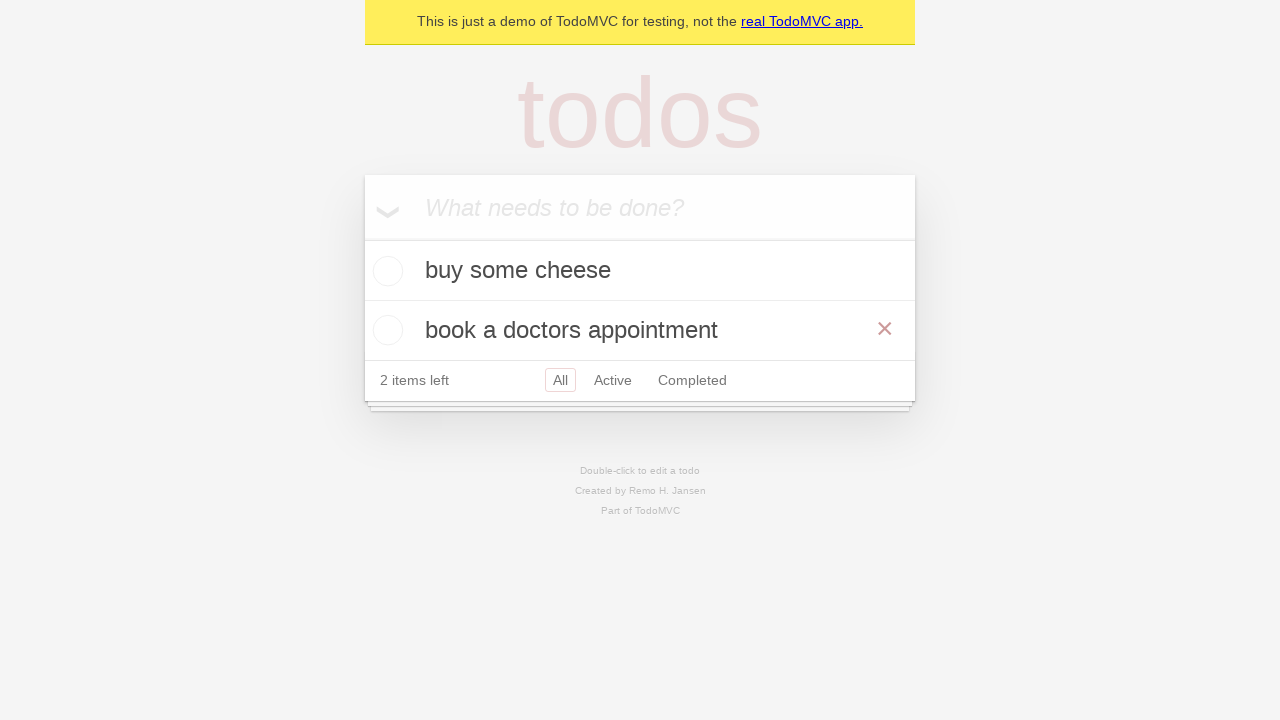